Tests visibility toggling of elements by clicking show/hide buttons and verifying element visibility states, and checks a radio button

Starting URL: https://rahulshettyacademy.com/AutomationPractice/

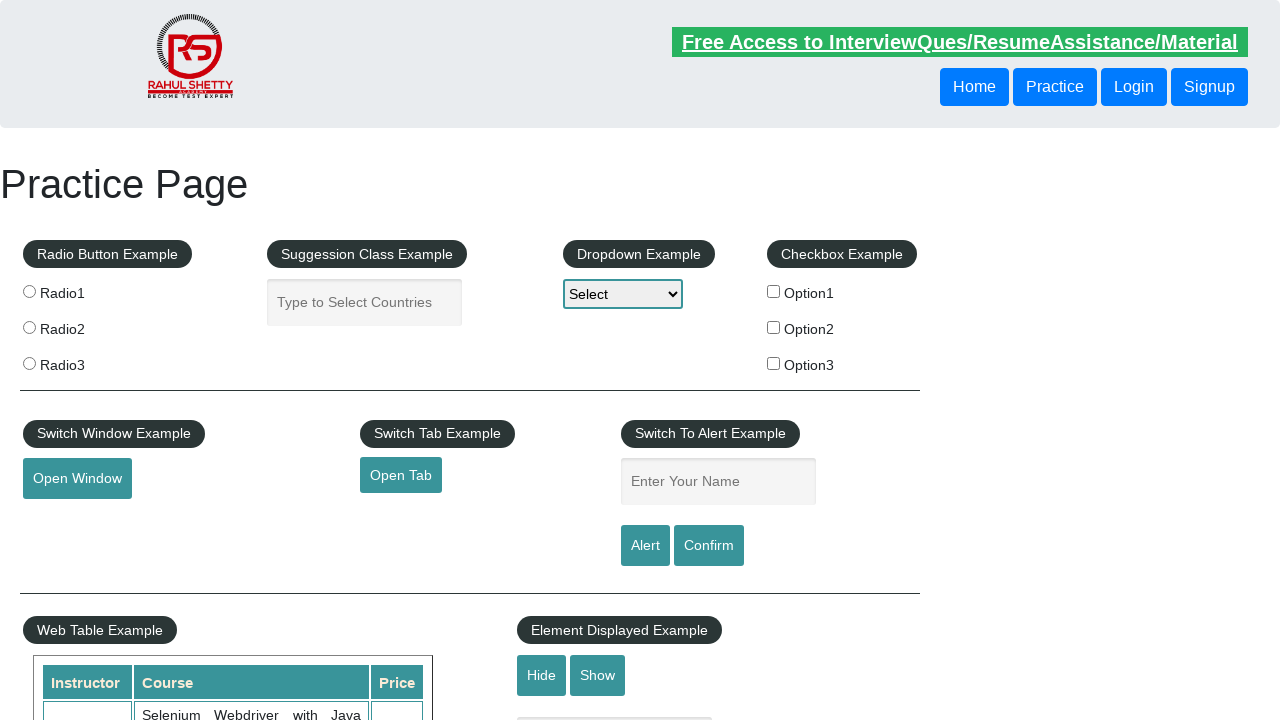

Clicked show button to make textbox visible at (598, 675) on #show-textbox
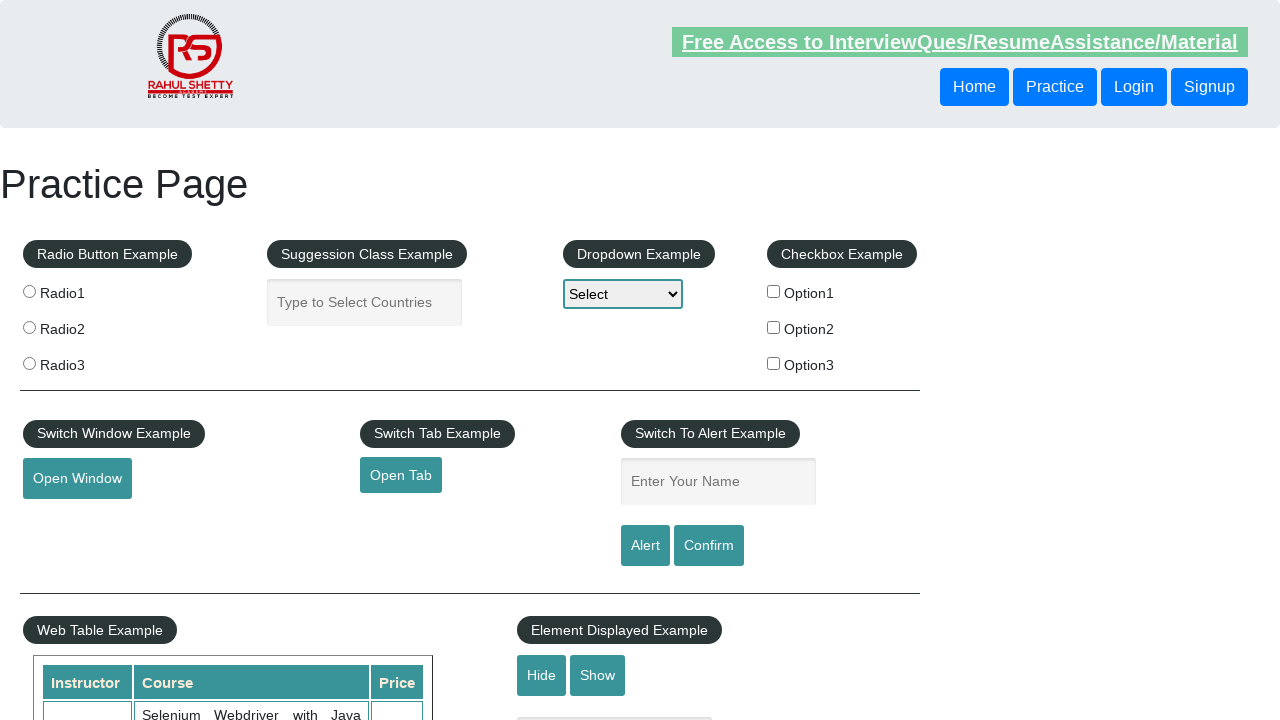

Textbox is now visible
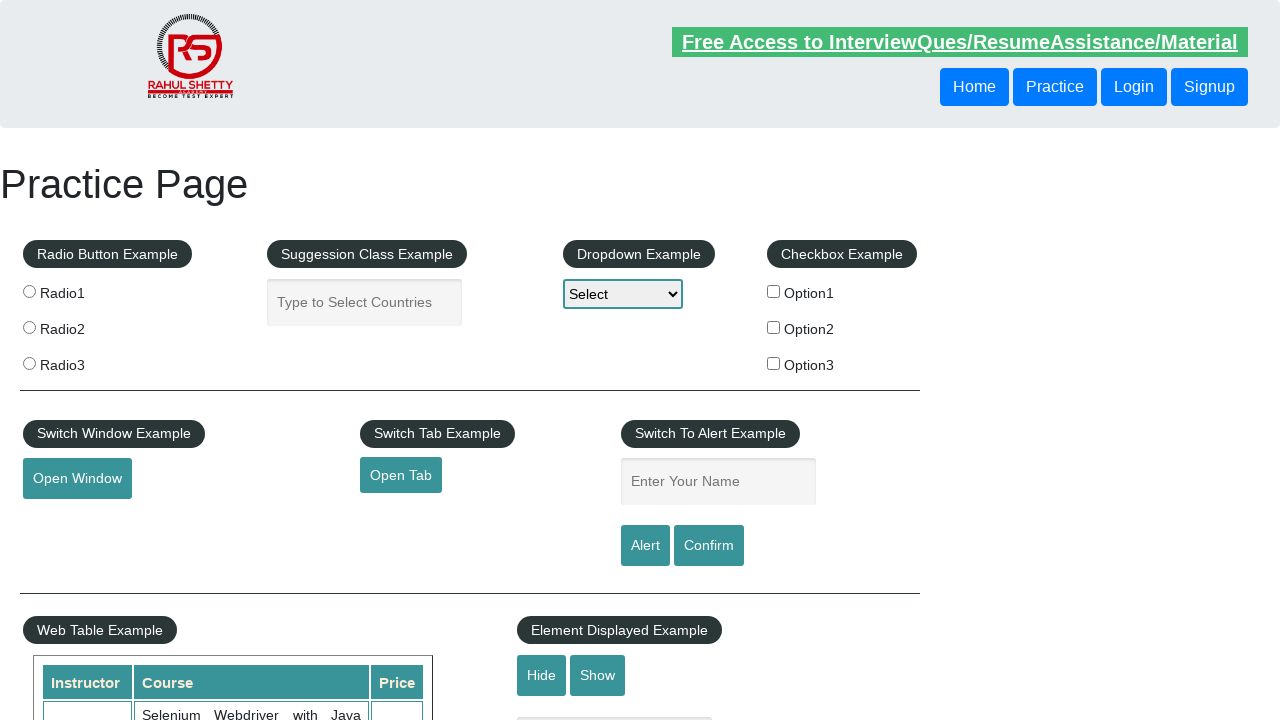

Clicked hide button to make textbox invisible at (542, 675) on #hide-textbox
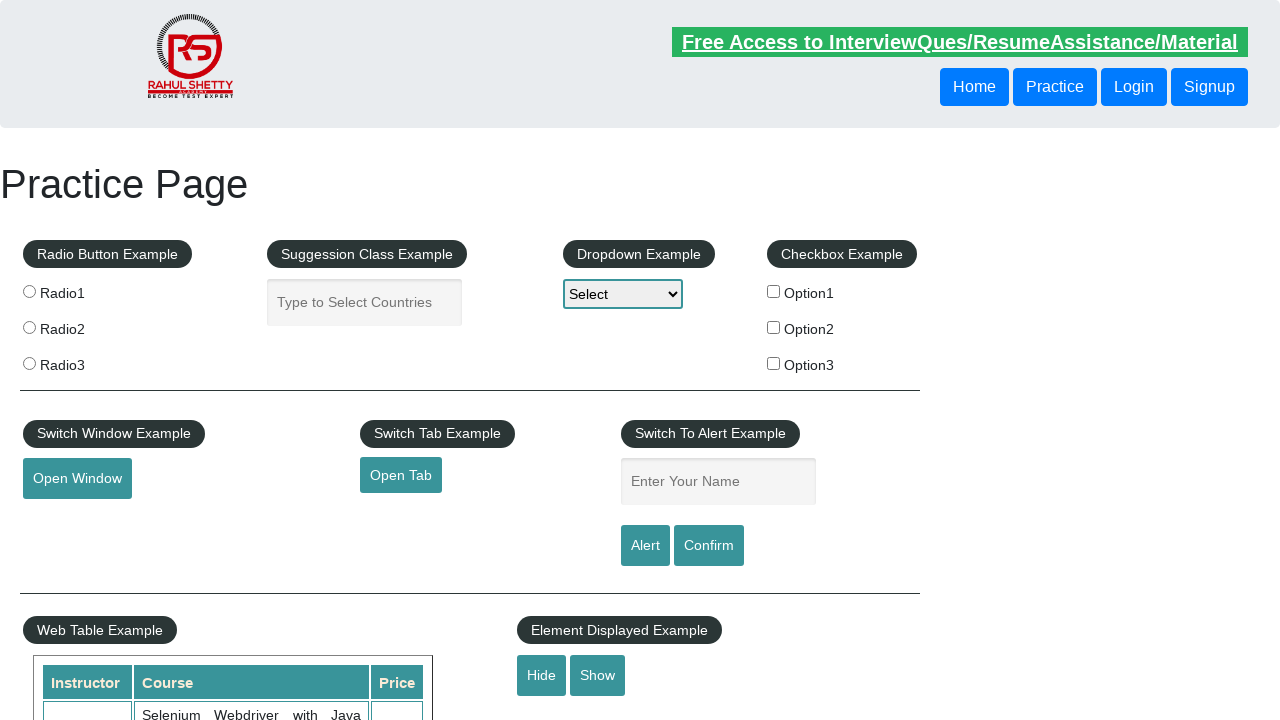

Textbox is now hidden
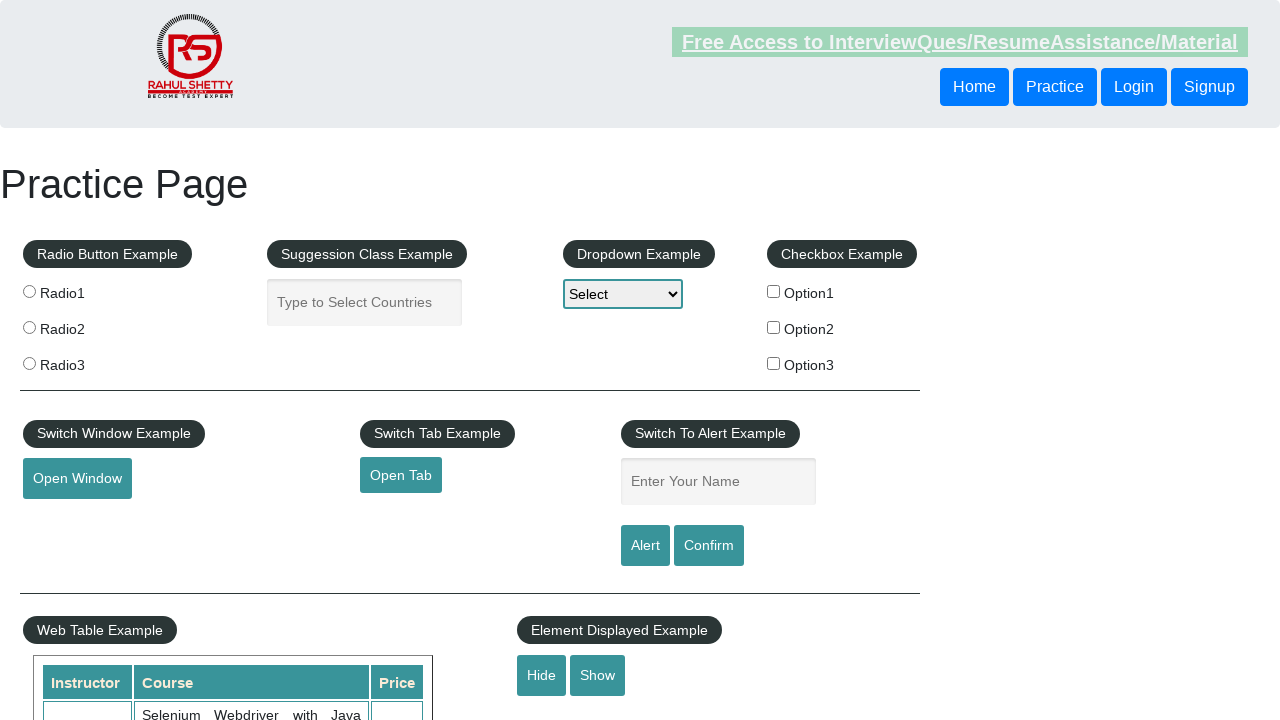

Checked the first radio button at (29, 291) on [value='radio1']
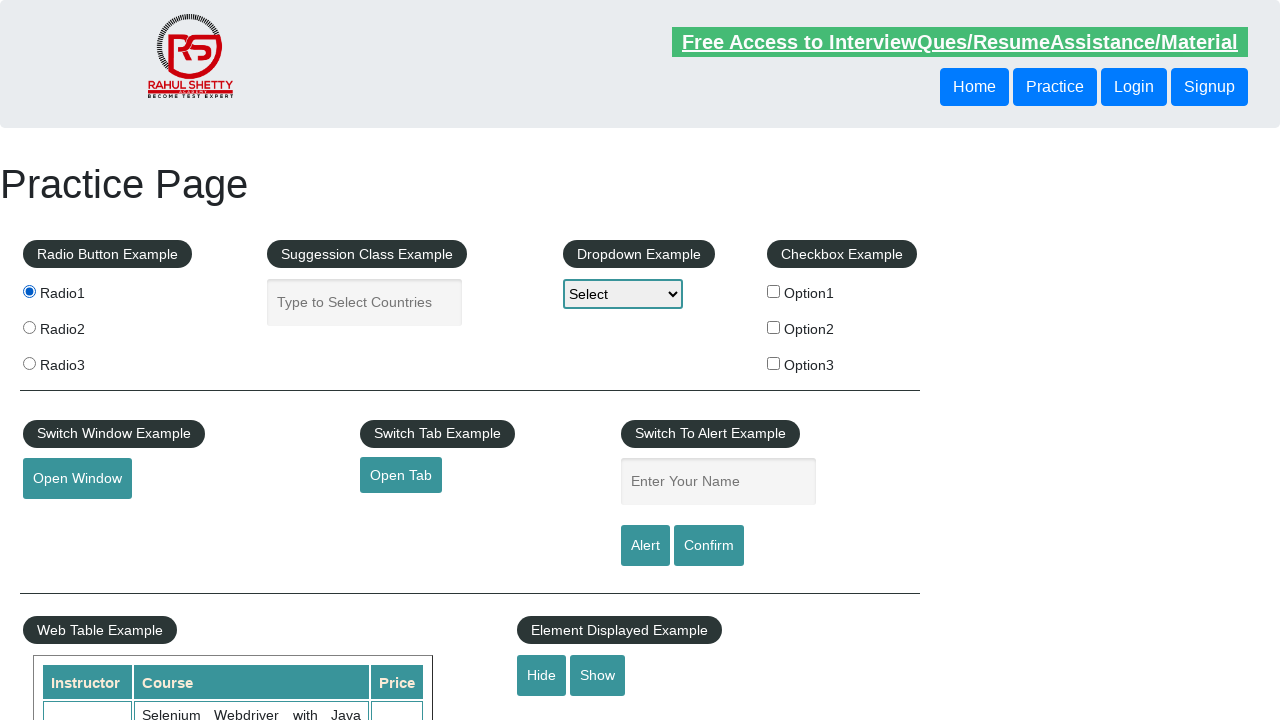

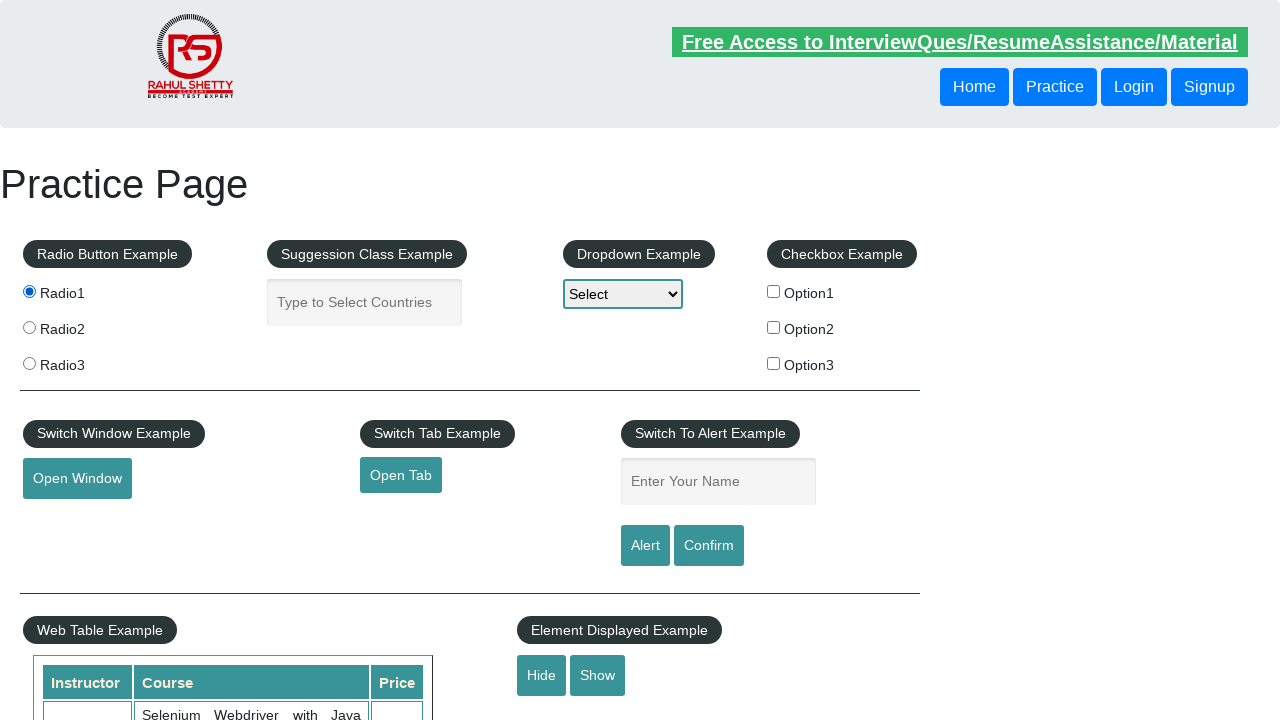